Tests login form validation by clicking the login button without providing any credentials and verifying the appropriate error message is displayed.

Starting URL: https://demo.applitools.com/hackathon.html

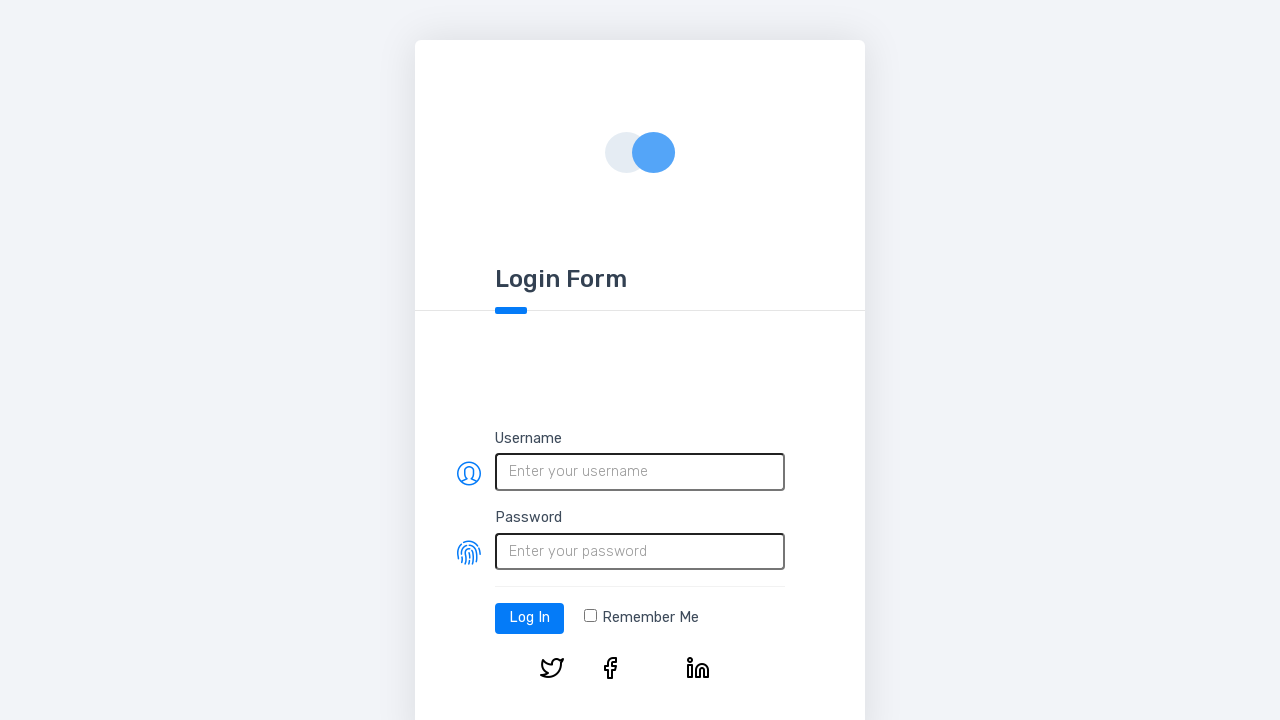

Clicked login button without providing any credentials at (530, 618) on #log-in
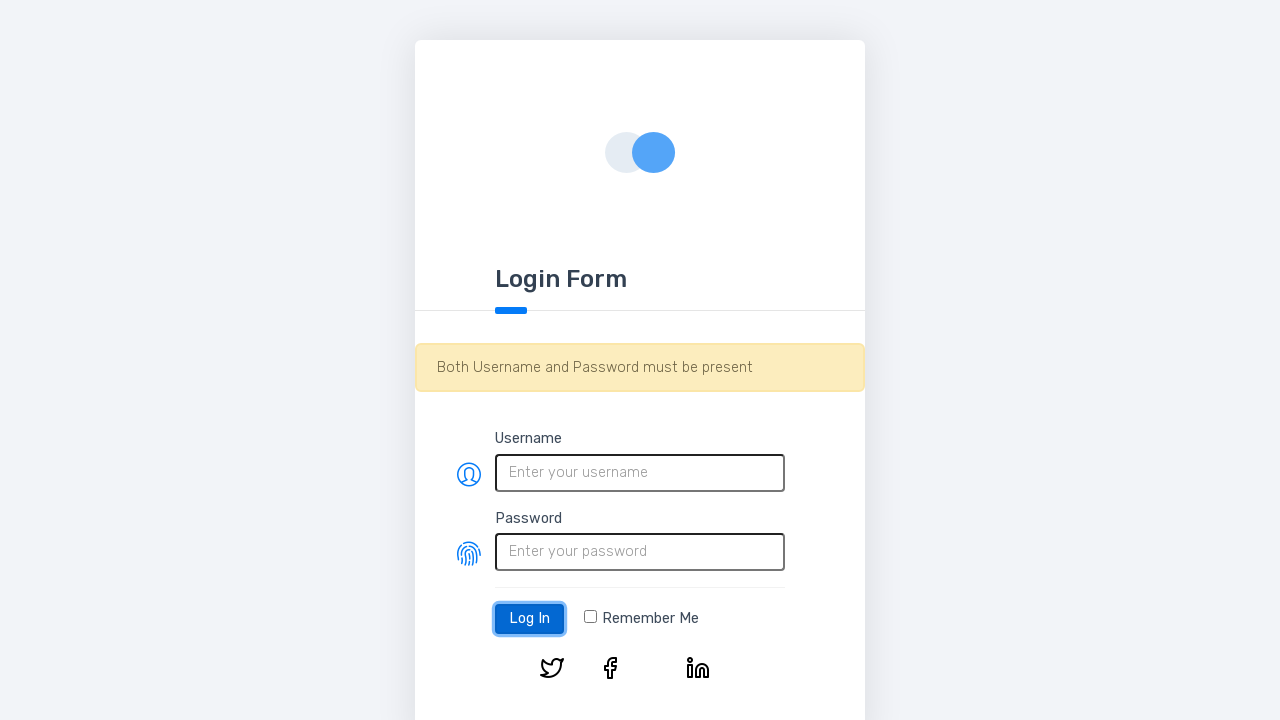

Error message appeared after clicking login without credentials
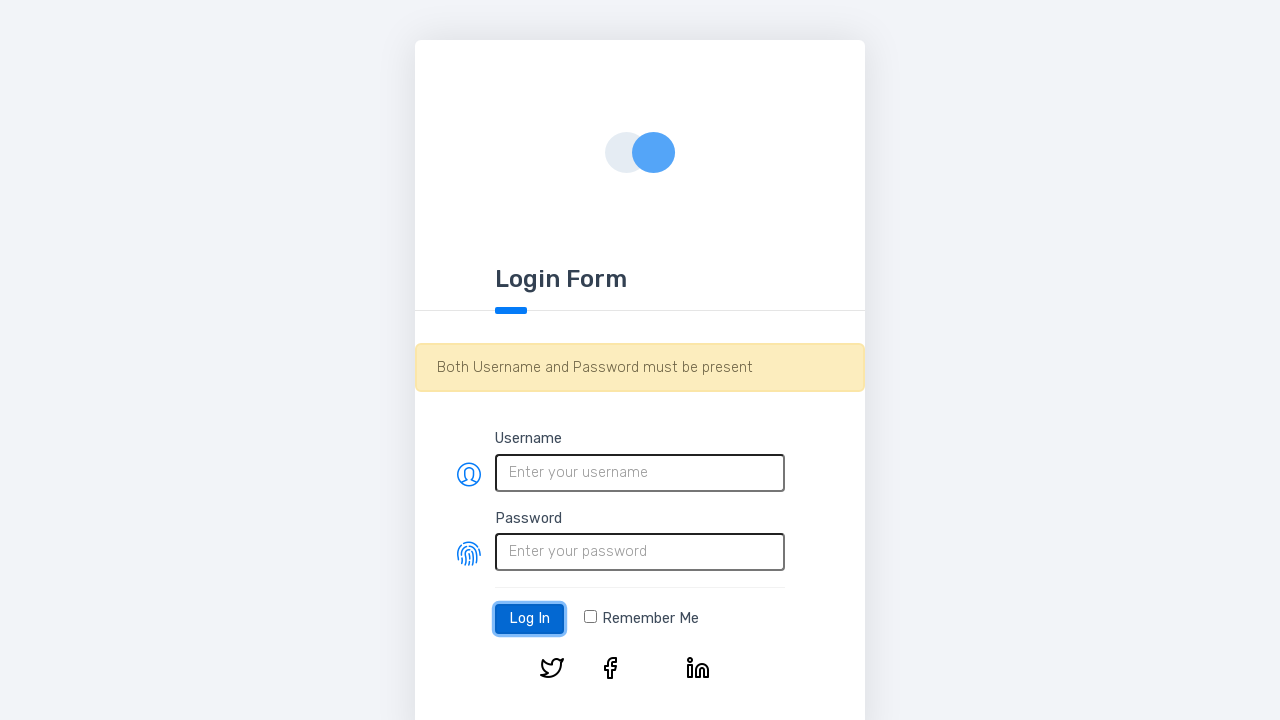

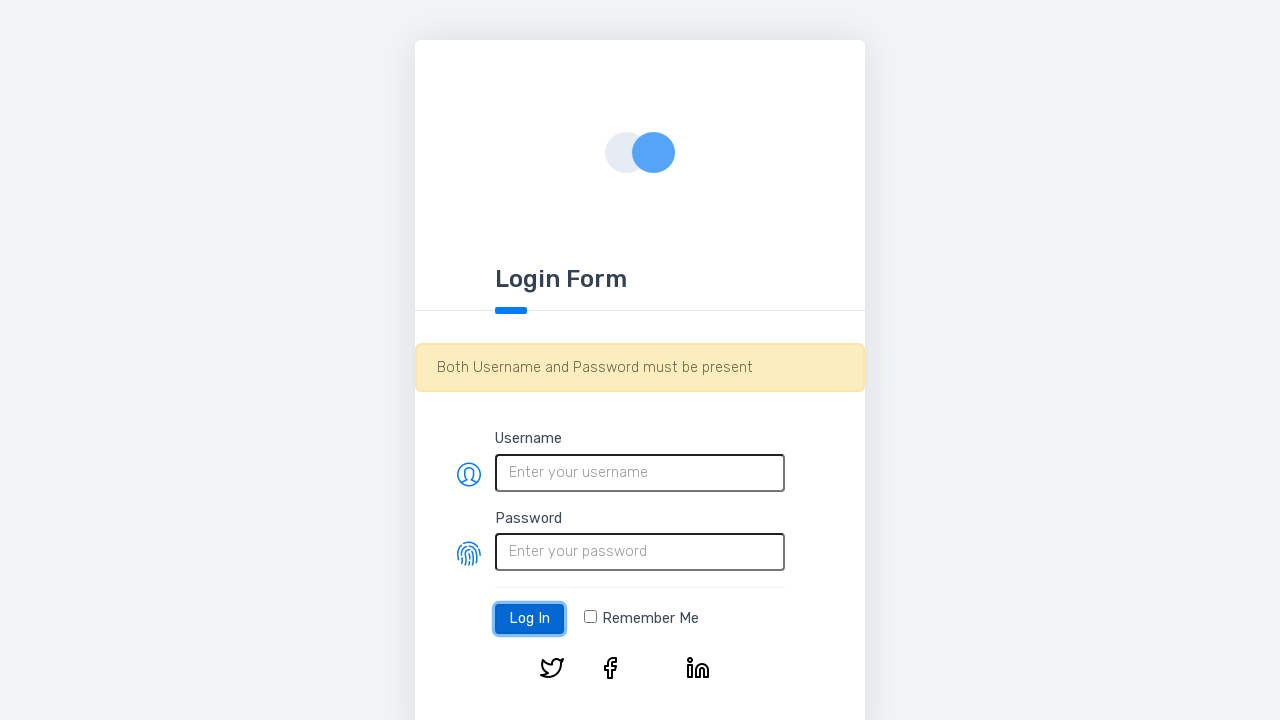